Tests finding and clicking a link by partial text, then fills out a multi-field form with personal information (first name, last name, city, country) and submits it.

Starting URL: http://suninjuly.github.io/find_link_text

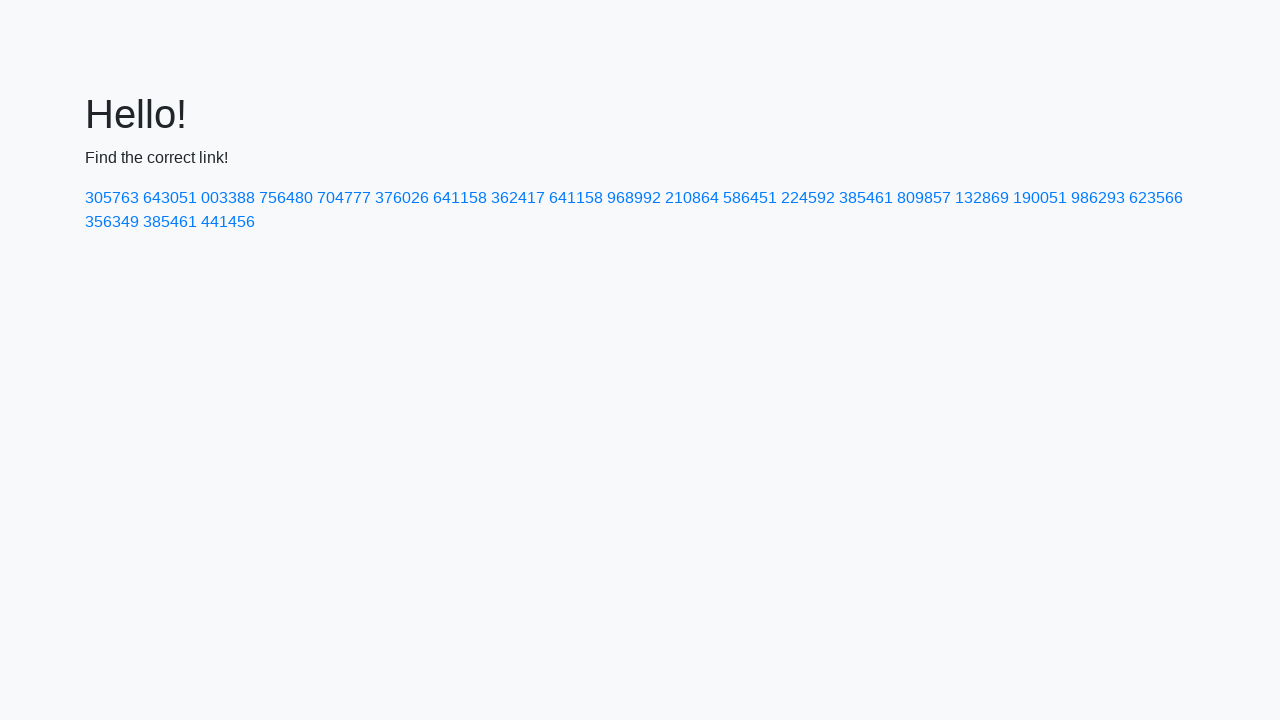

Clicked link containing calculated value 224592 at (808, 198) on a:has-text('224592')
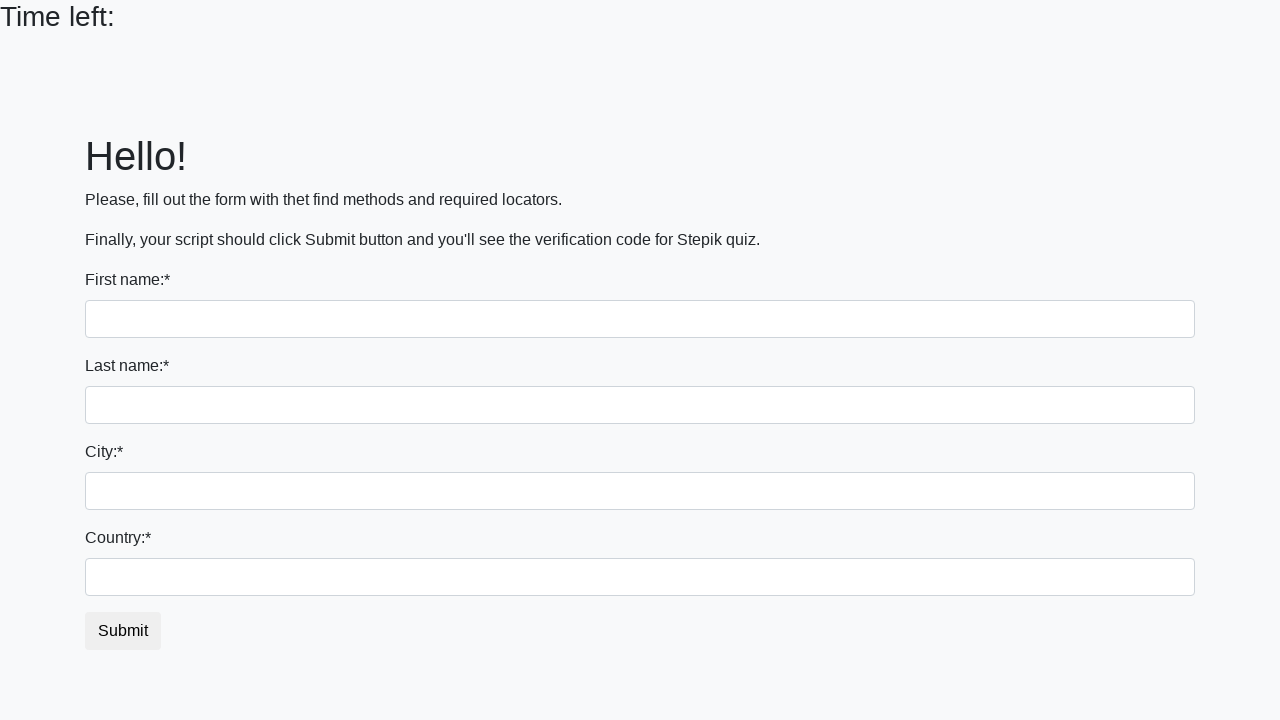

Filled first name field with 'Ivan' on input >> nth=0
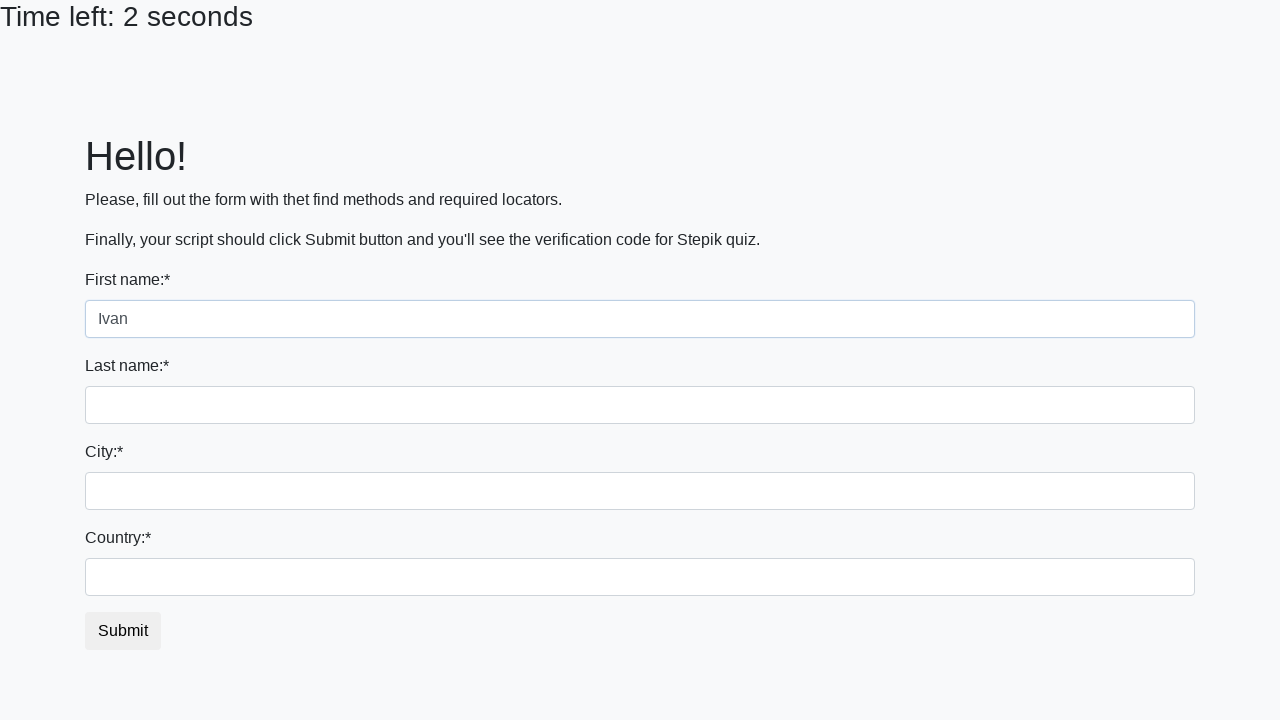

Filled last name field with 'Petrov' on input[name='last_name']
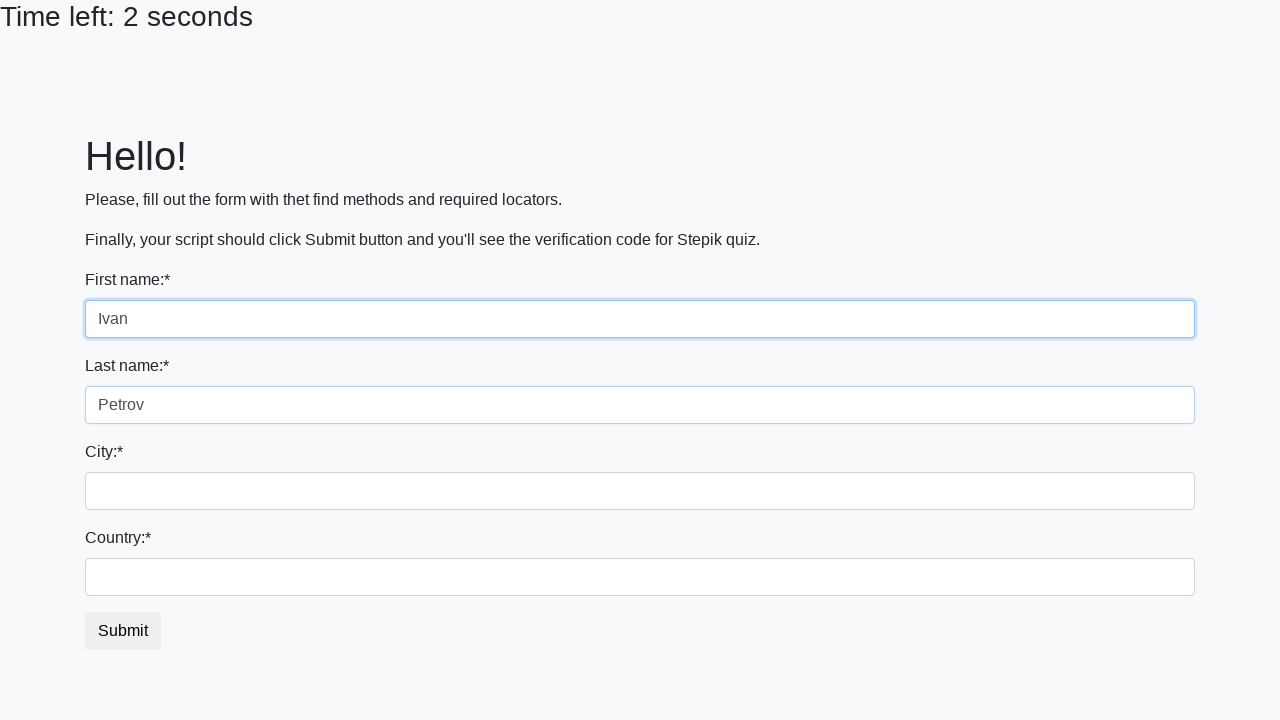

Filled city field with 'Smolensk' on .city
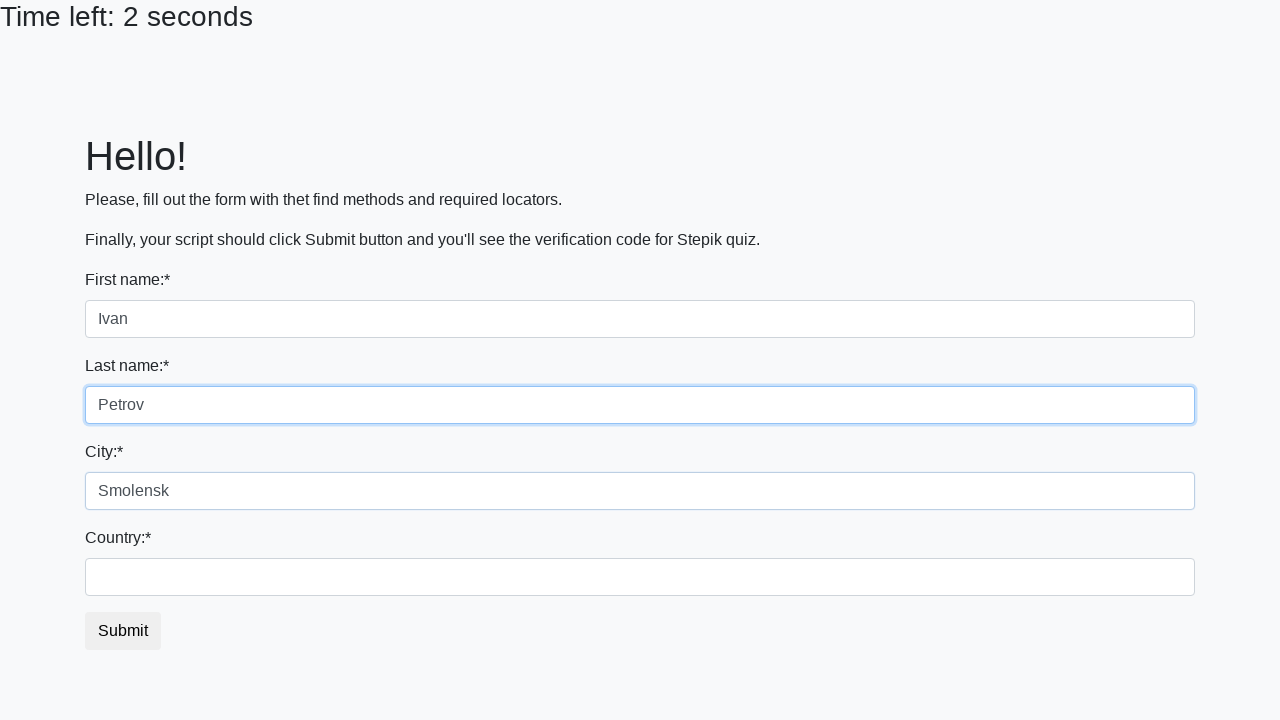

Filled country field with 'Russia' on #country
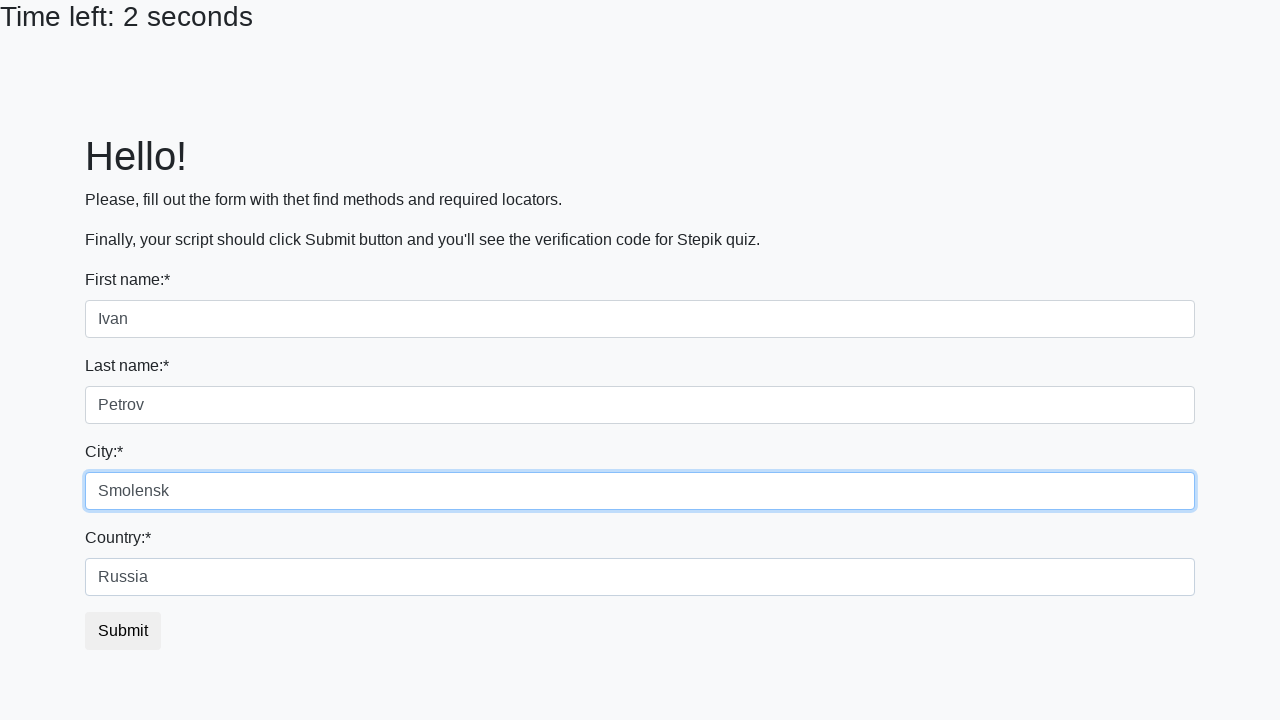

Clicked submit button to complete form submission at (123, 631) on button.btn
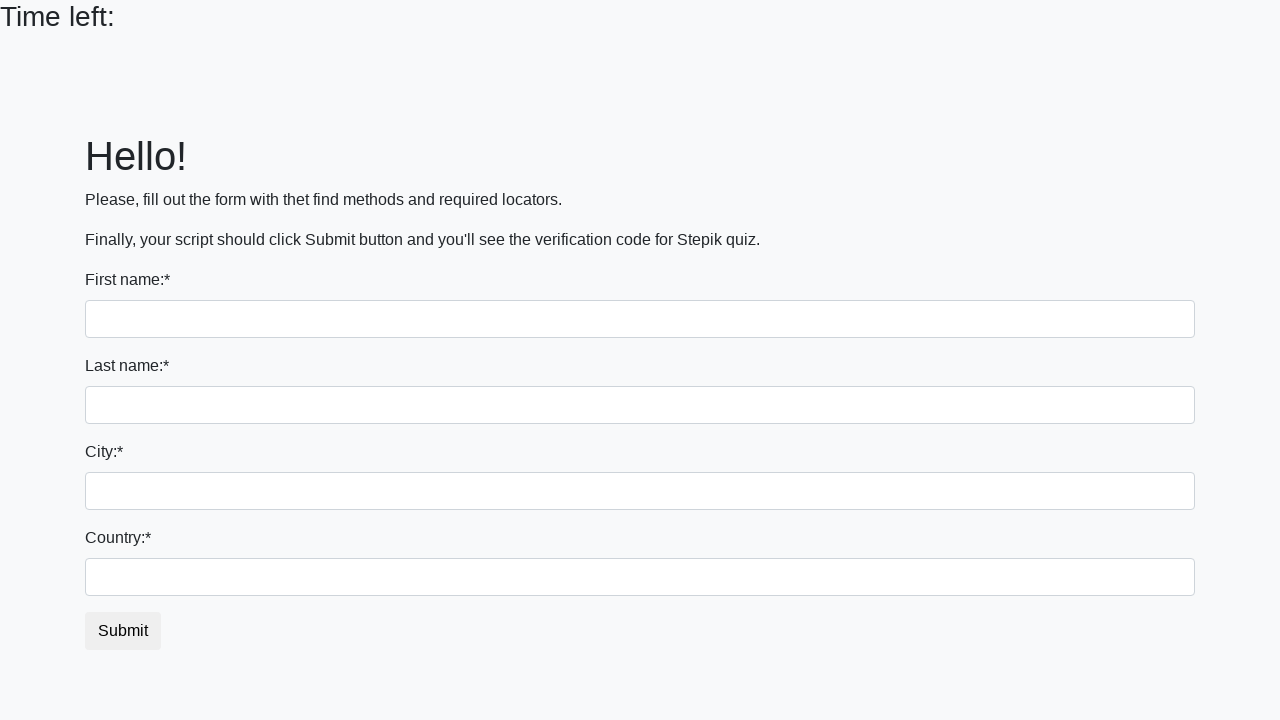

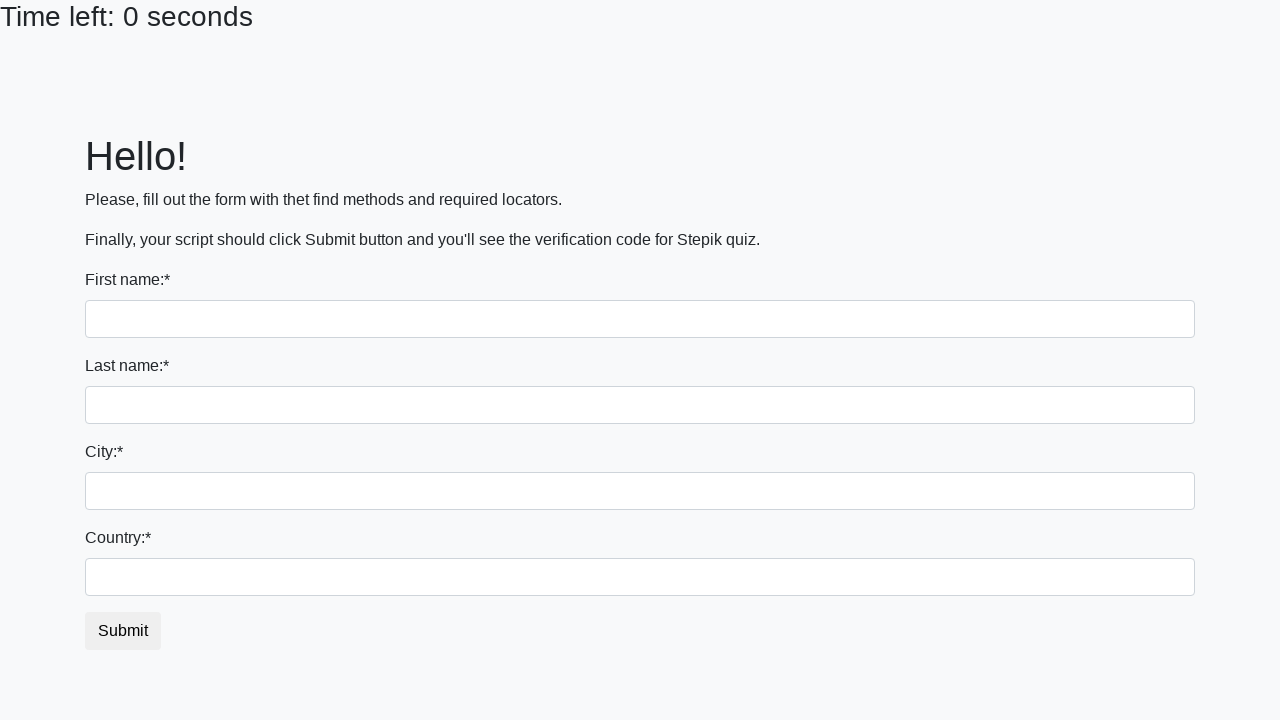